Tests that clicking "Clear completed" removes all completed items from the list

Starting URL: https://demo.playwright.dev/todomvc

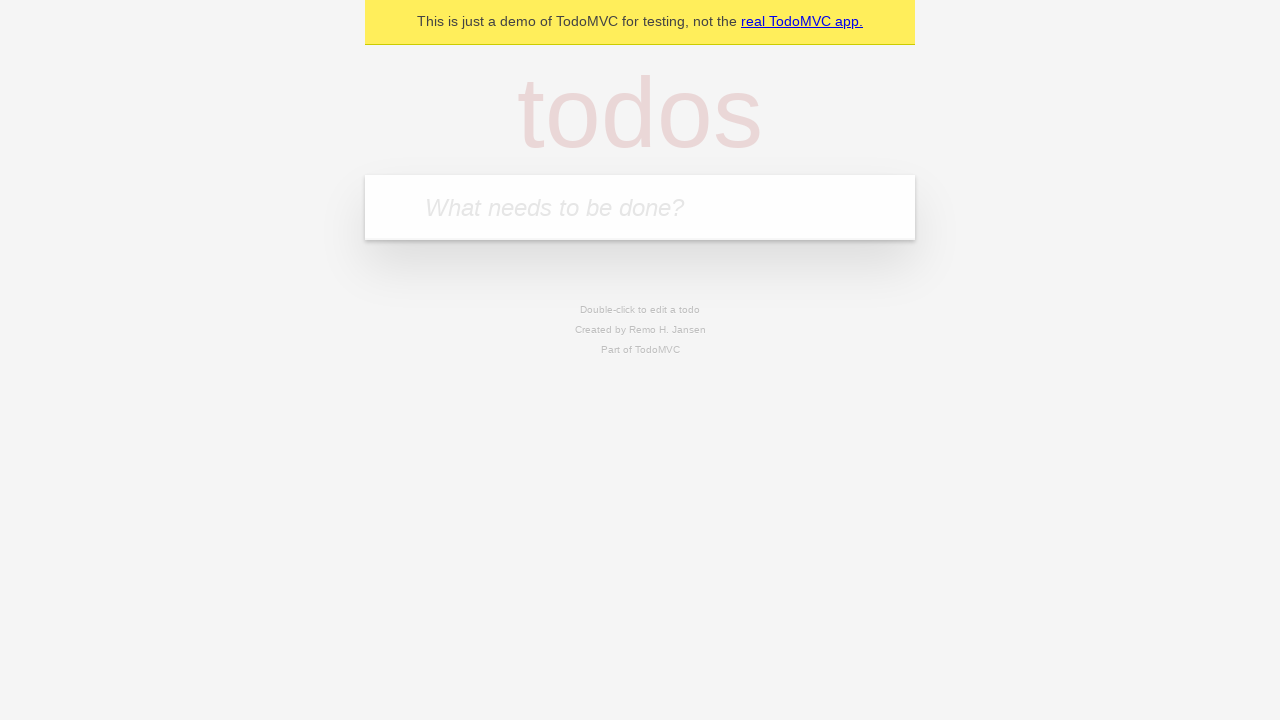

Filled todo input with 'buy some cheese' on internal:attr=[placeholder="What needs to be done?"i]
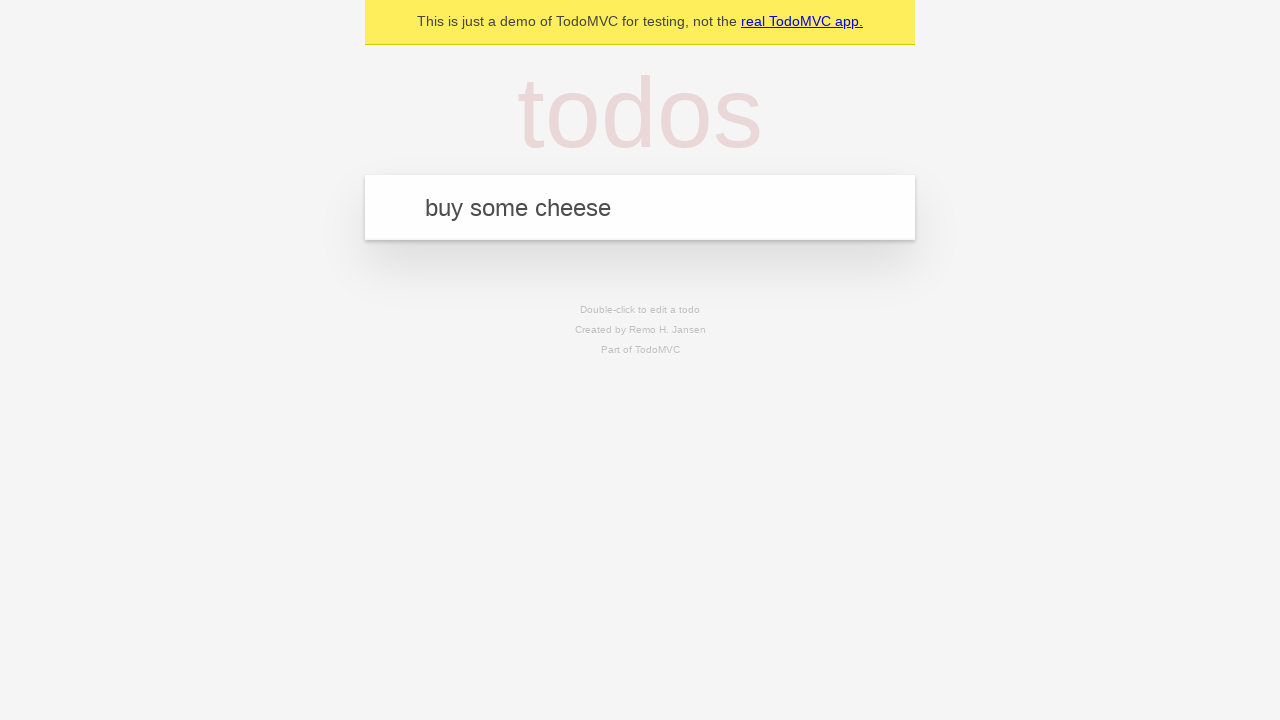

Pressed Enter to add 'buy some cheese' to the list on internal:attr=[placeholder="What needs to be done?"i]
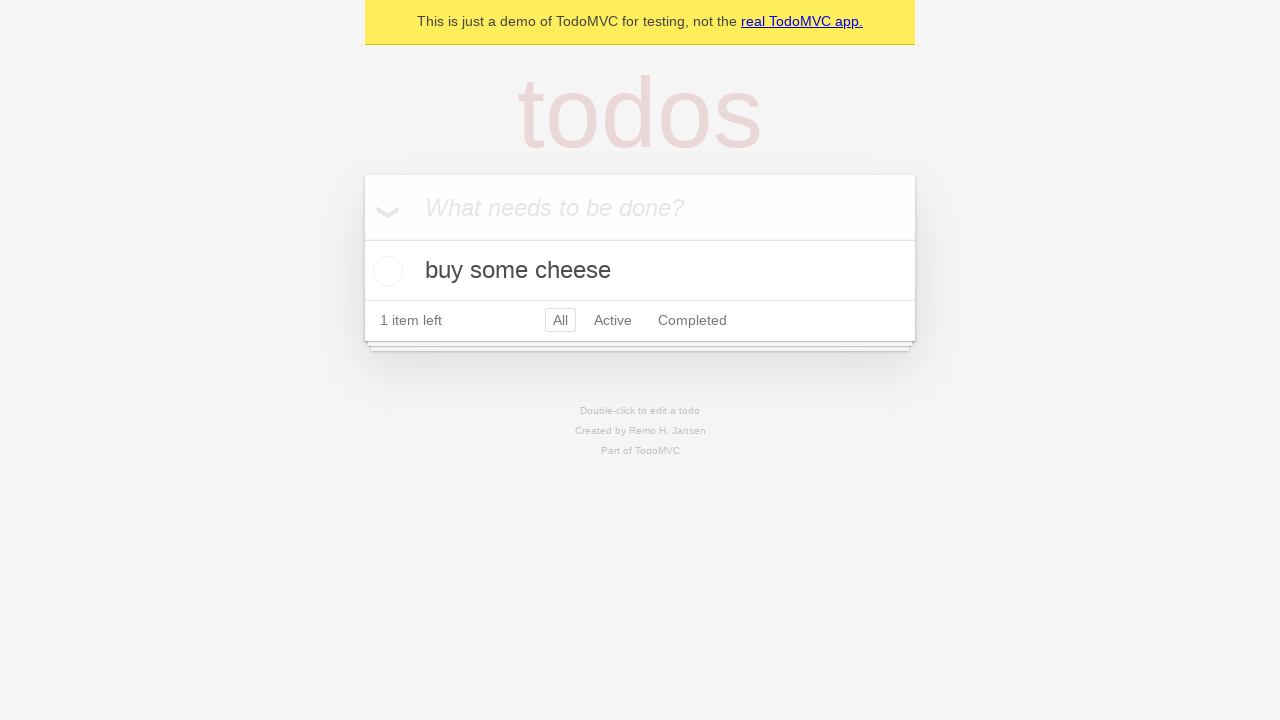

Filled todo input with 'feed the cat' on internal:attr=[placeholder="What needs to be done?"i]
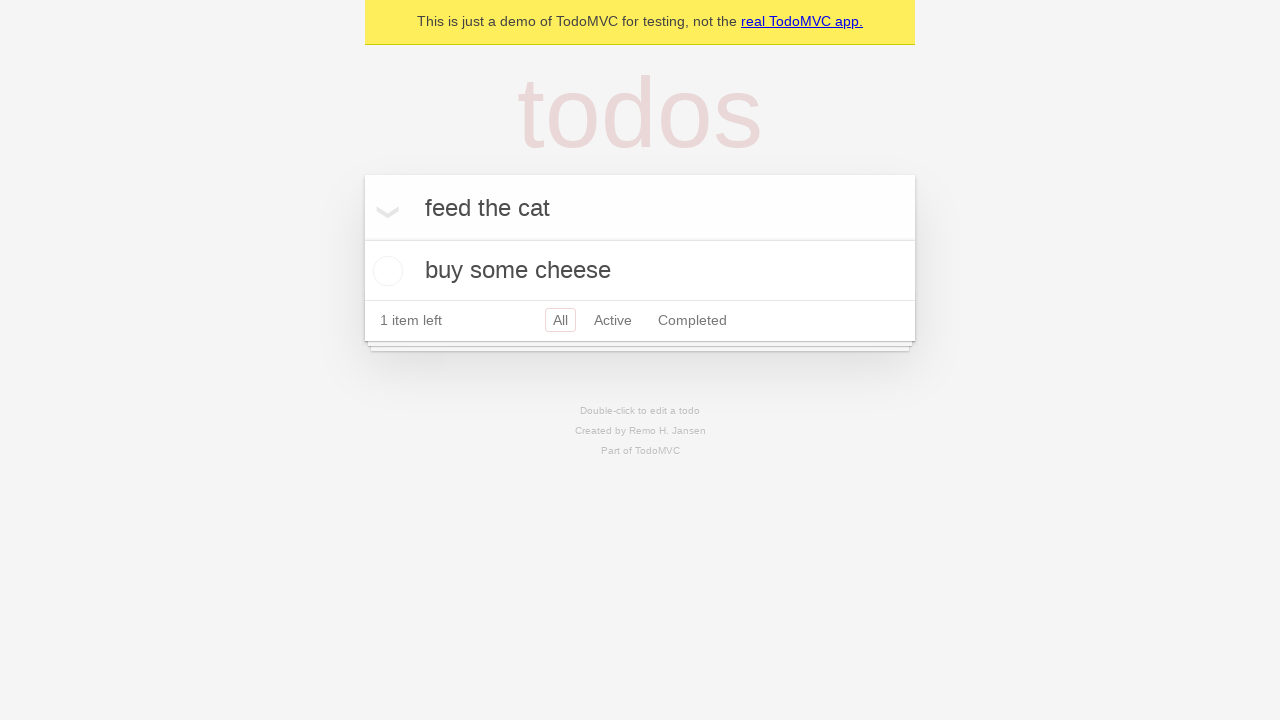

Pressed Enter to add 'feed the cat' to the list on internal:attr=[placeholder="What needs to be done?"i]
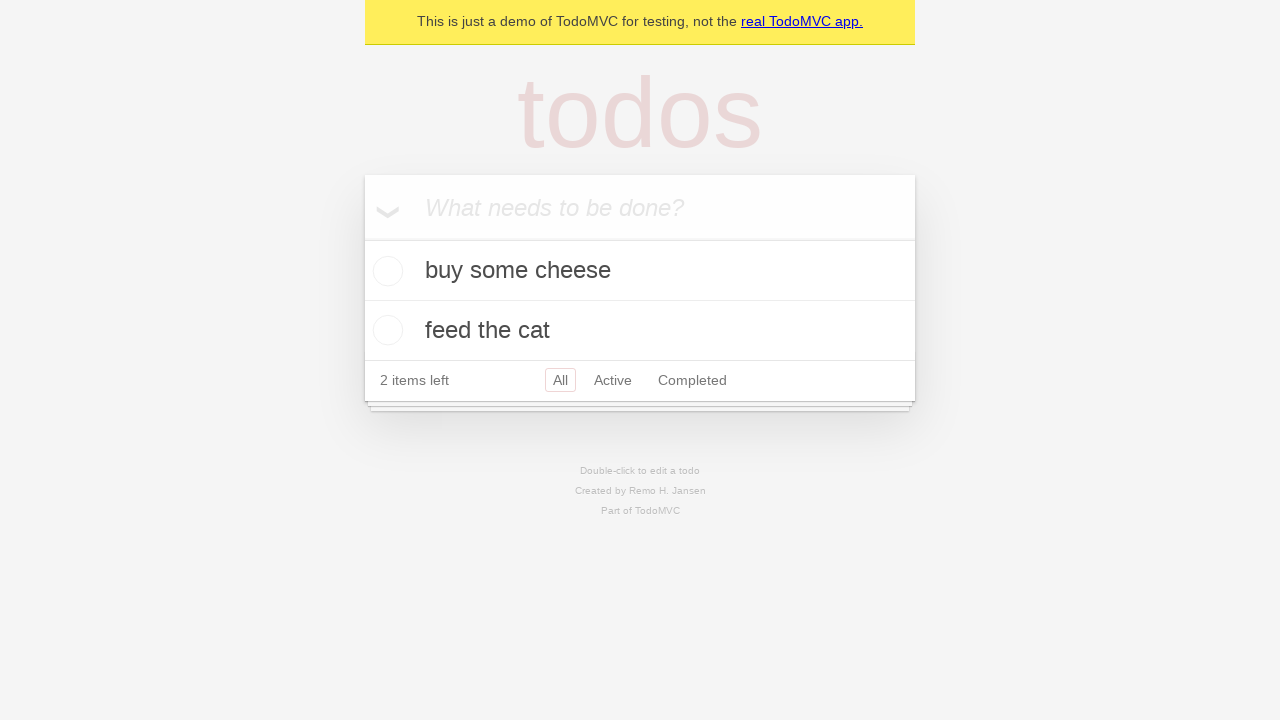

Filled todo input with 'book a doctors appointment' on internal:attr=[placeholder="What needs to be done?"i]
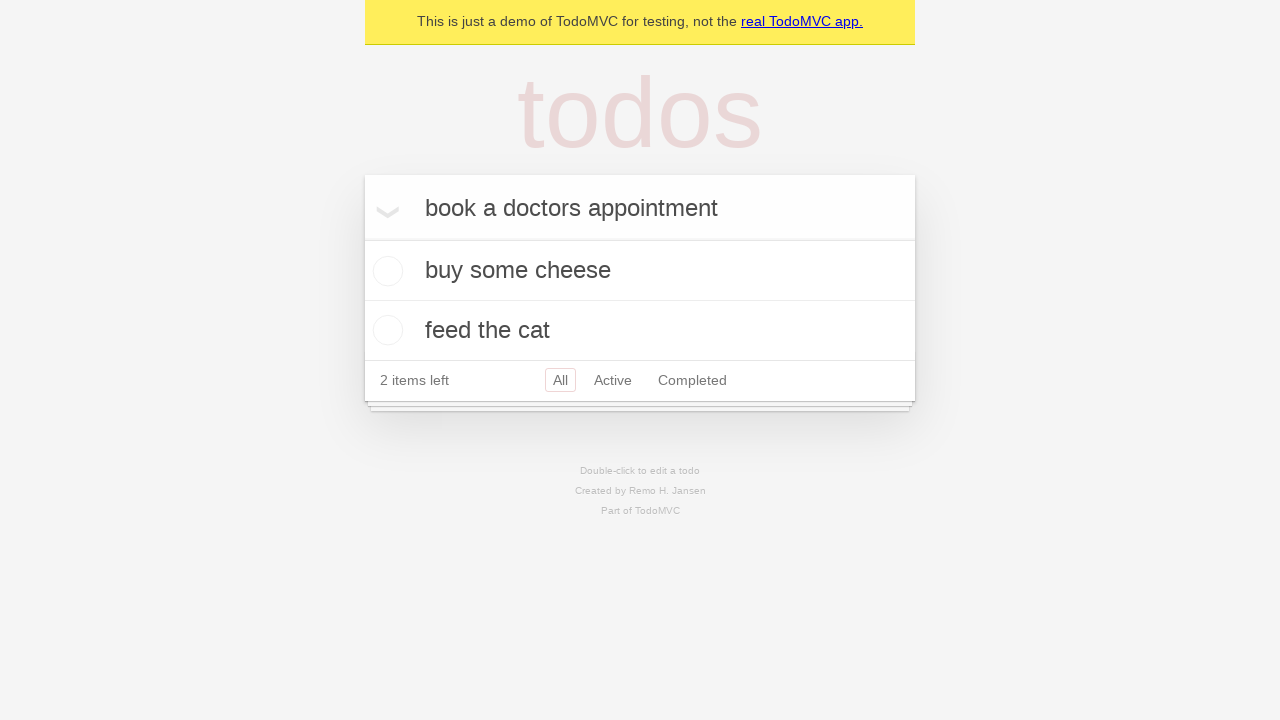

Pressed Enter to add 'book a doctors appointment' to the list on internal:attr=[placeholder="What needs to be done?"i]
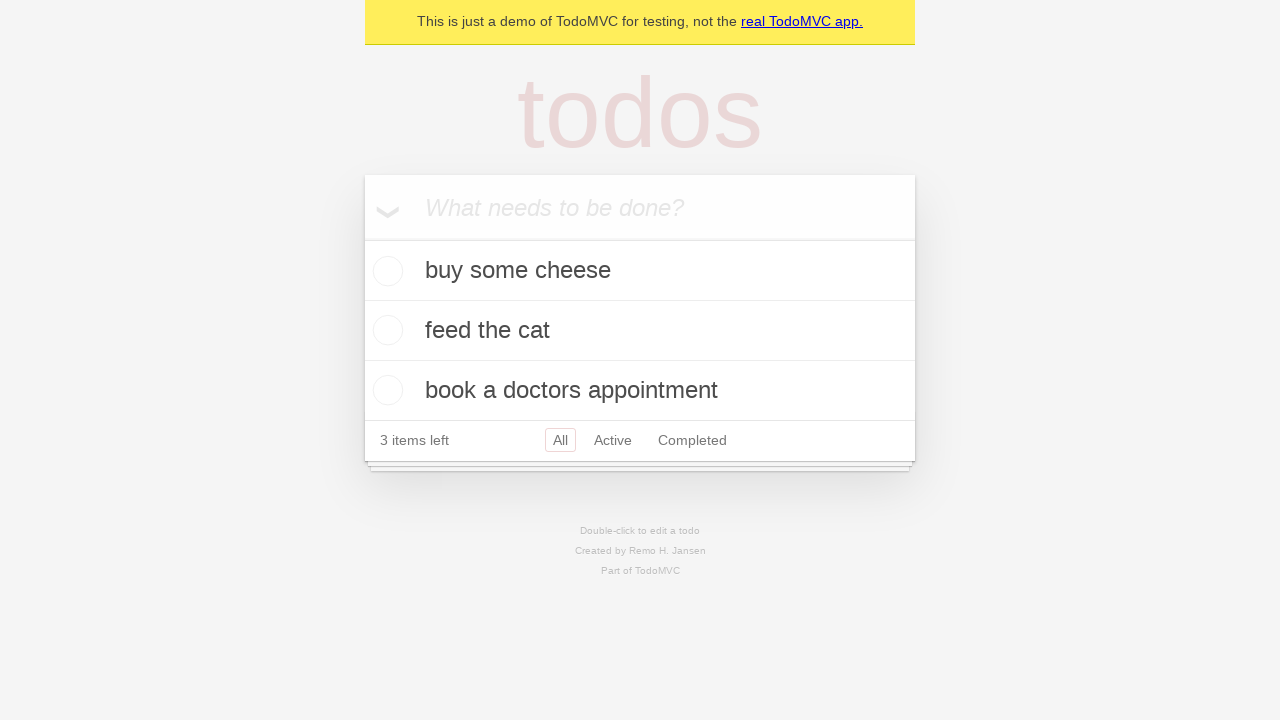

Verified all 3 todo items have been added
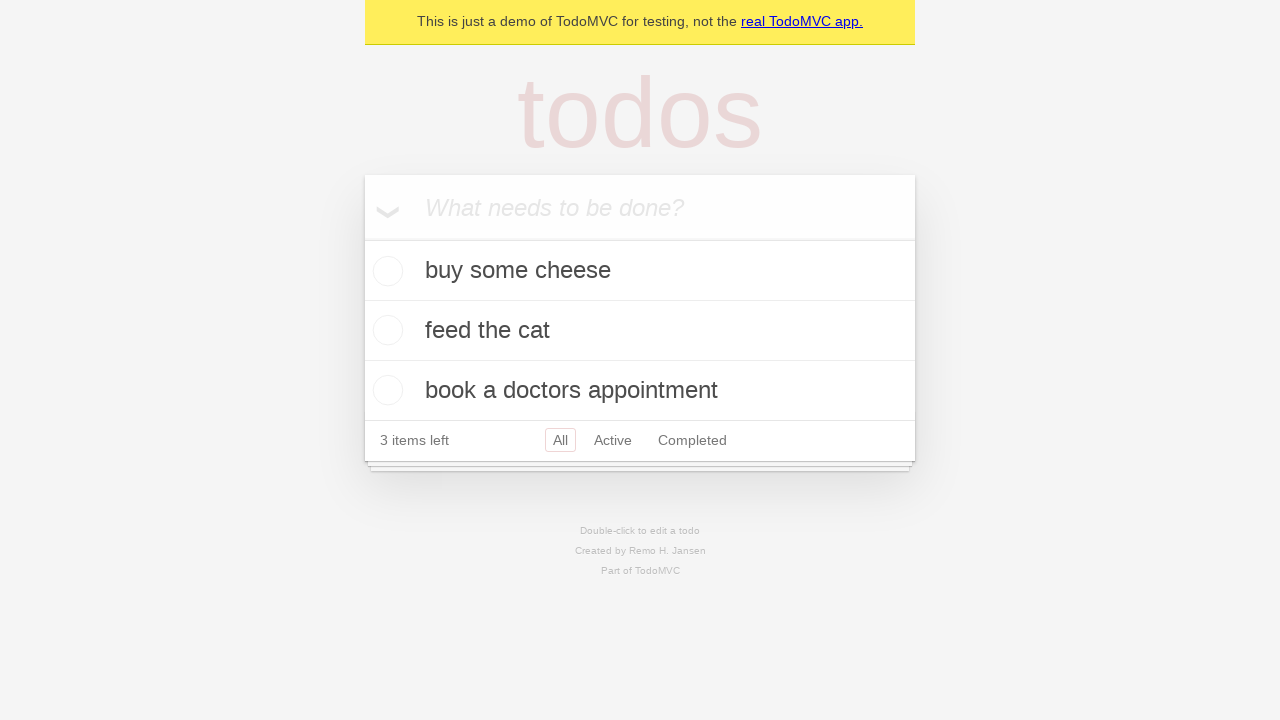

Checked the second todo item as completed at (385, 330) on [data-testid='todo-item'] >> nth=1 >> internal:role=checkbox
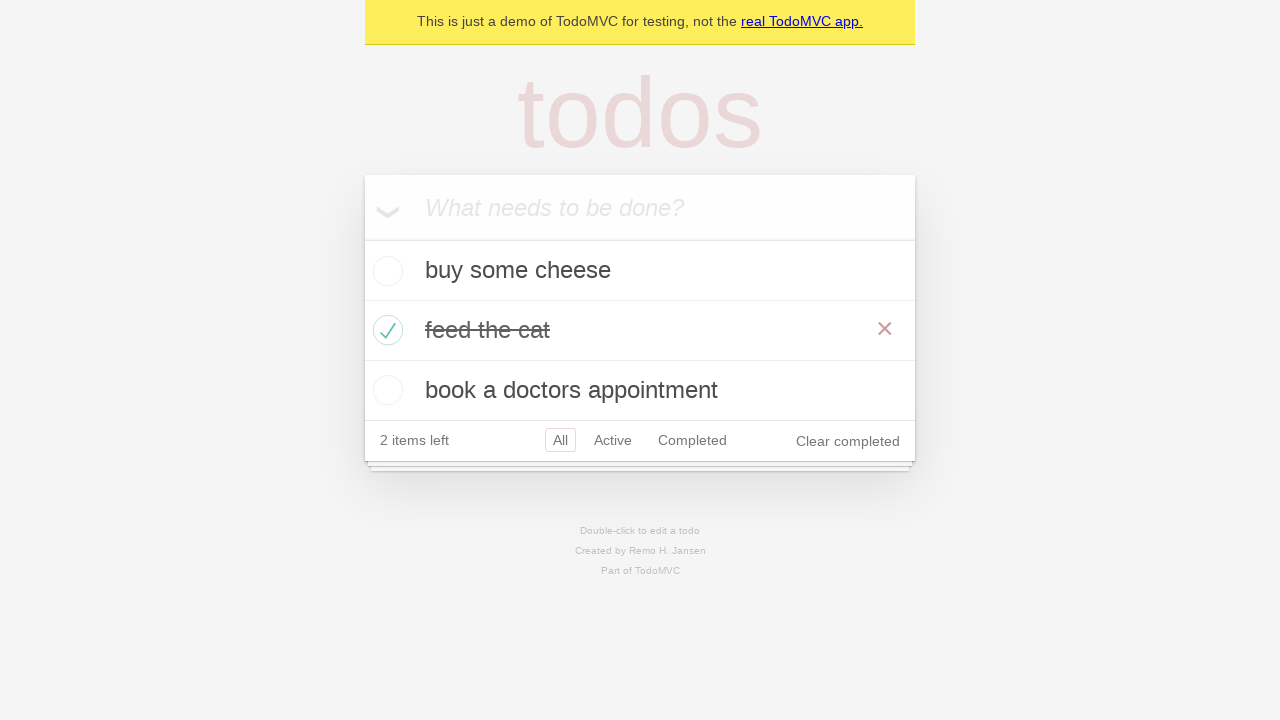

Clicked 'Clear completed' button to remove completed items at (848, 441) on internal:role=button[name="Clear completed"i]
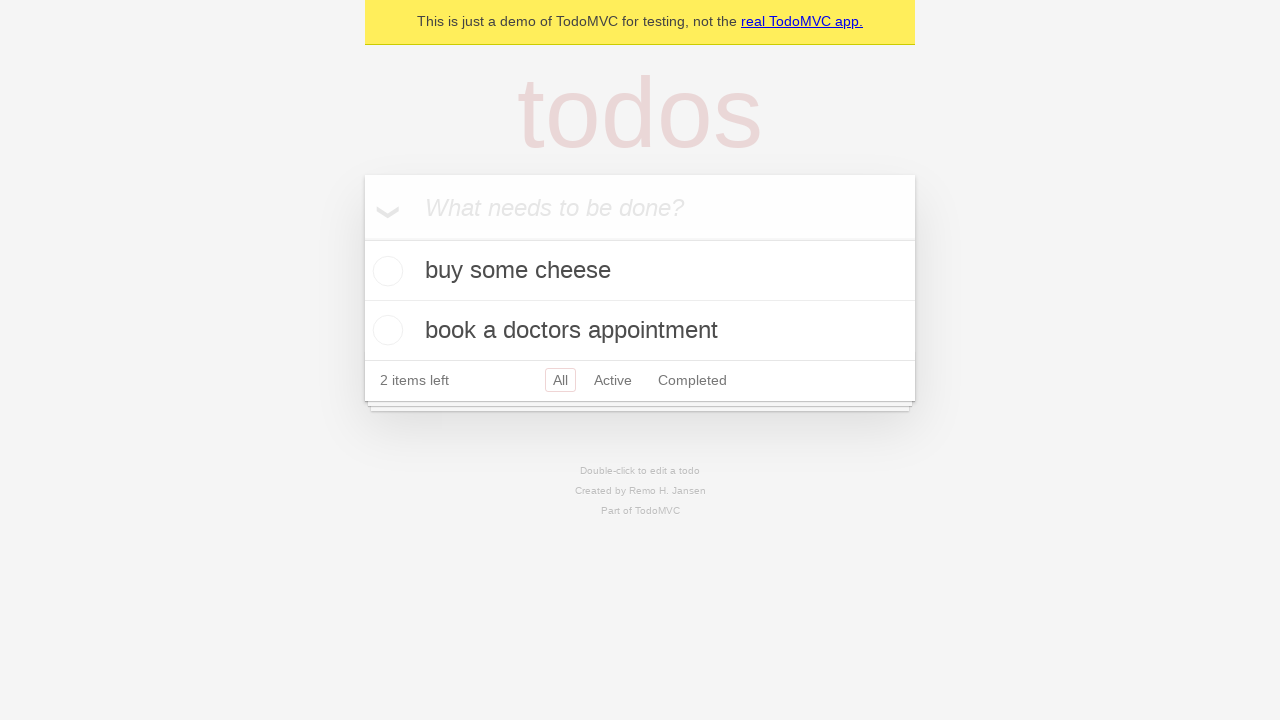

Verified completed item was removed, leaving 2 items in the list
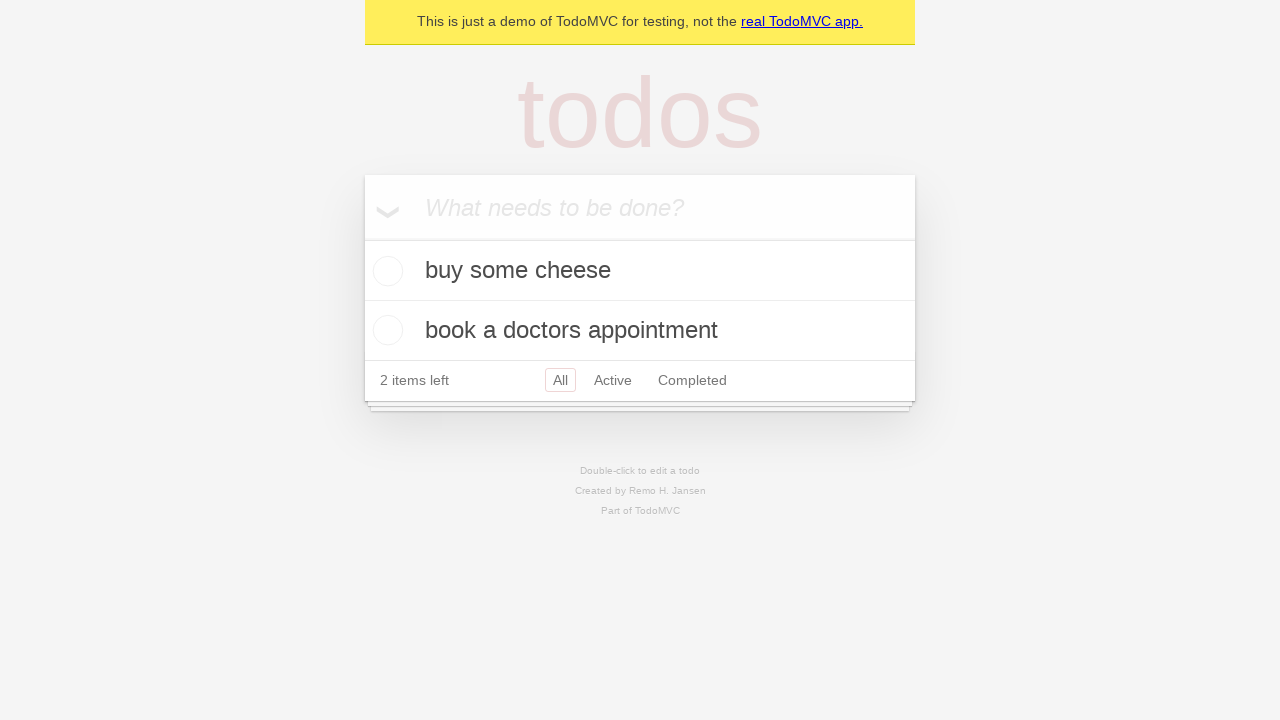

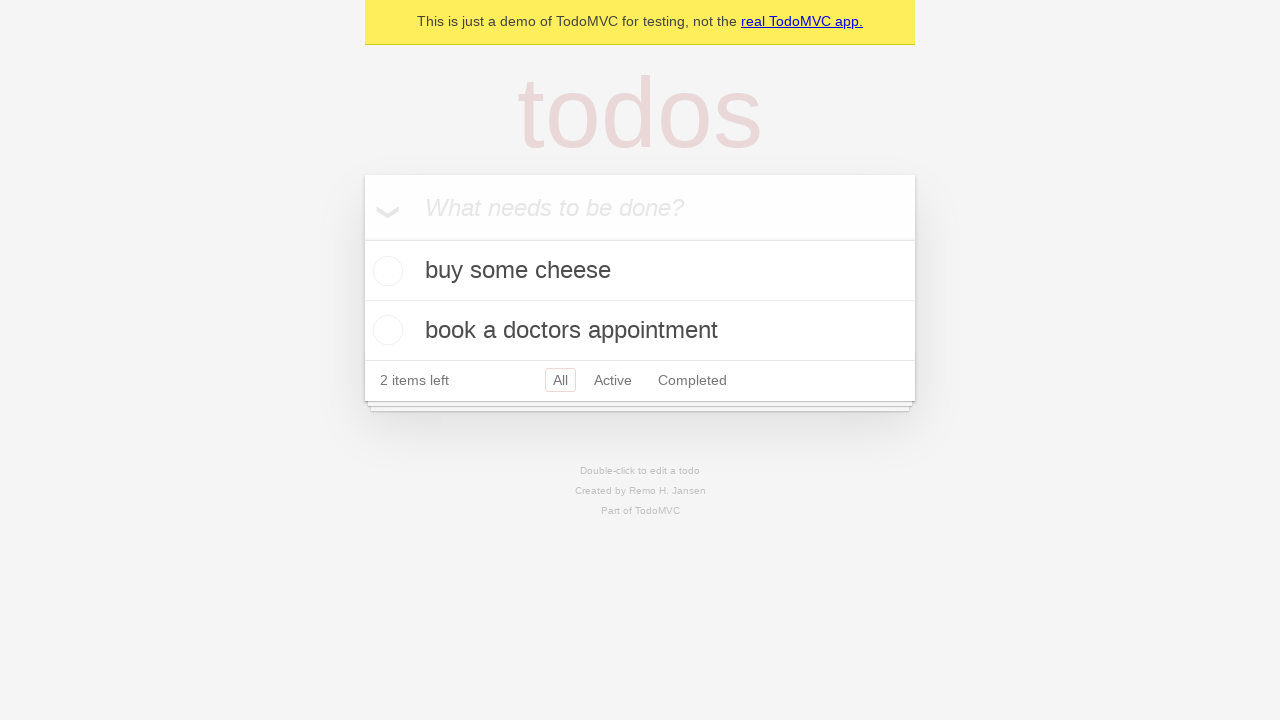